Simple browser automation test that navigates to the AxCrypt website and maximizes the browser window to verify the page loads successfully.

Starting URL: https://www.axcrypt.net/

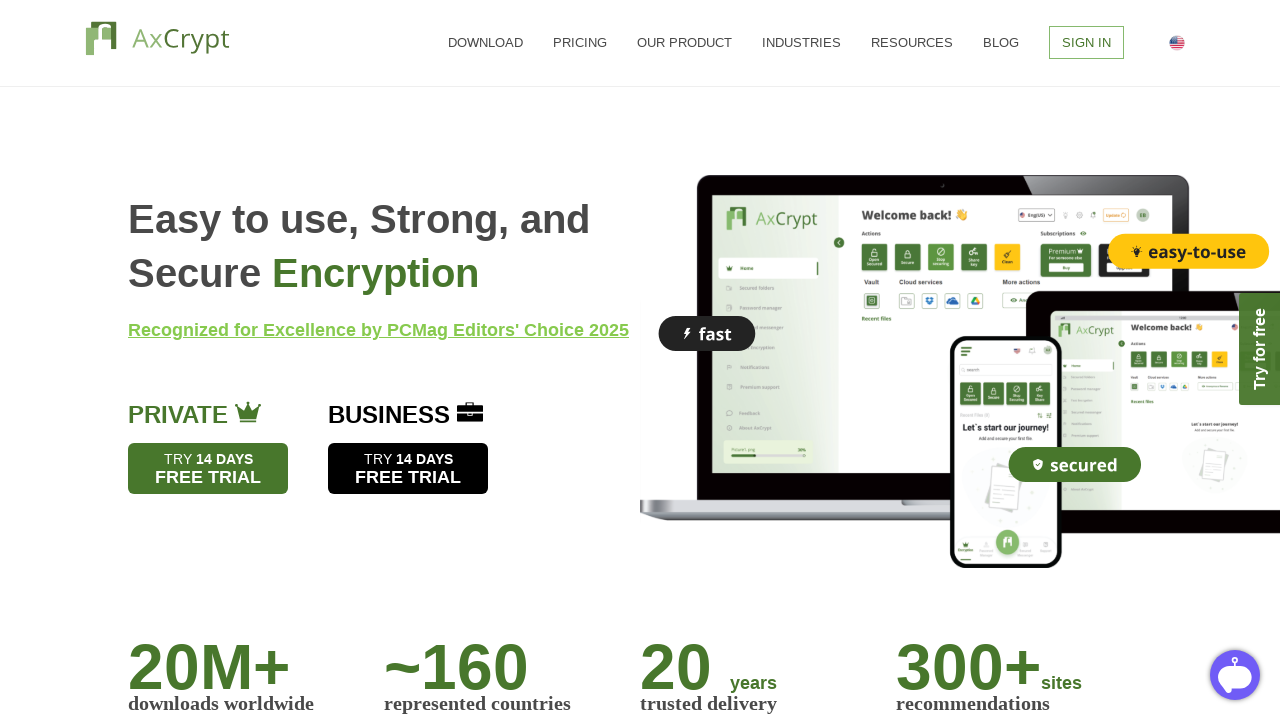

Navigated to AxCrypt website at https://www.axcrypt.net/
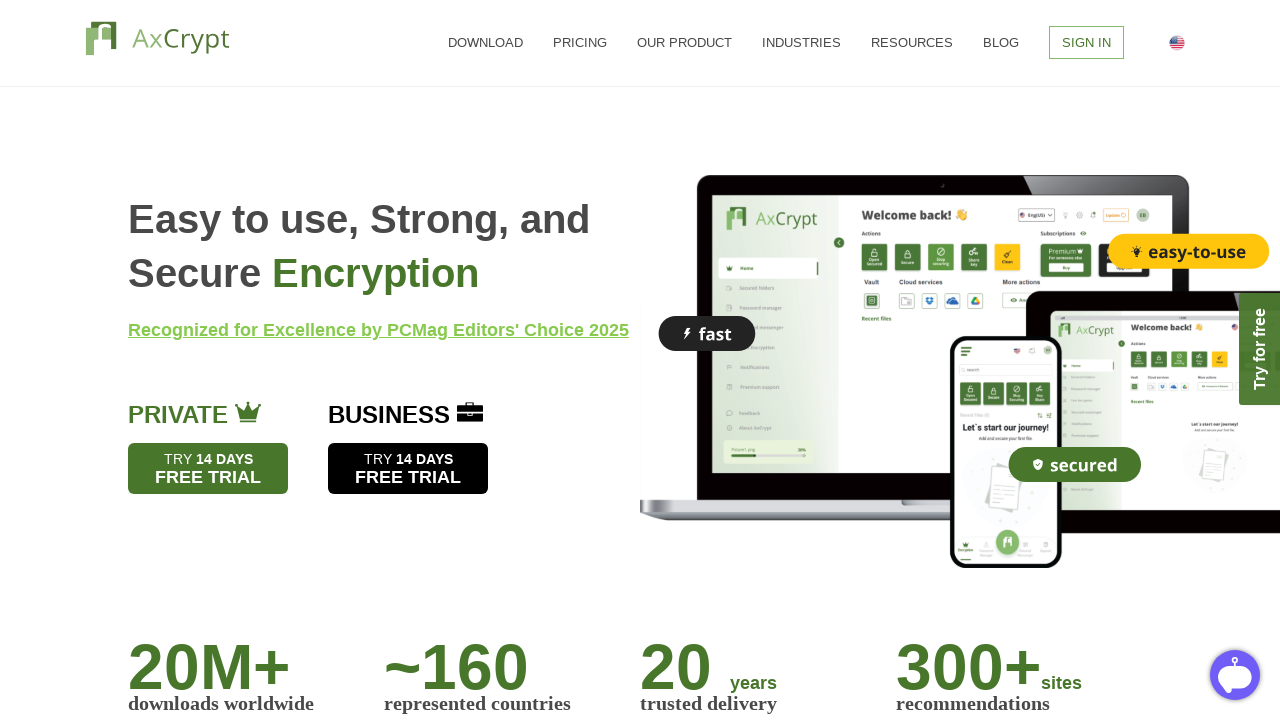

Maximized browser window to 1920x1080 resolution
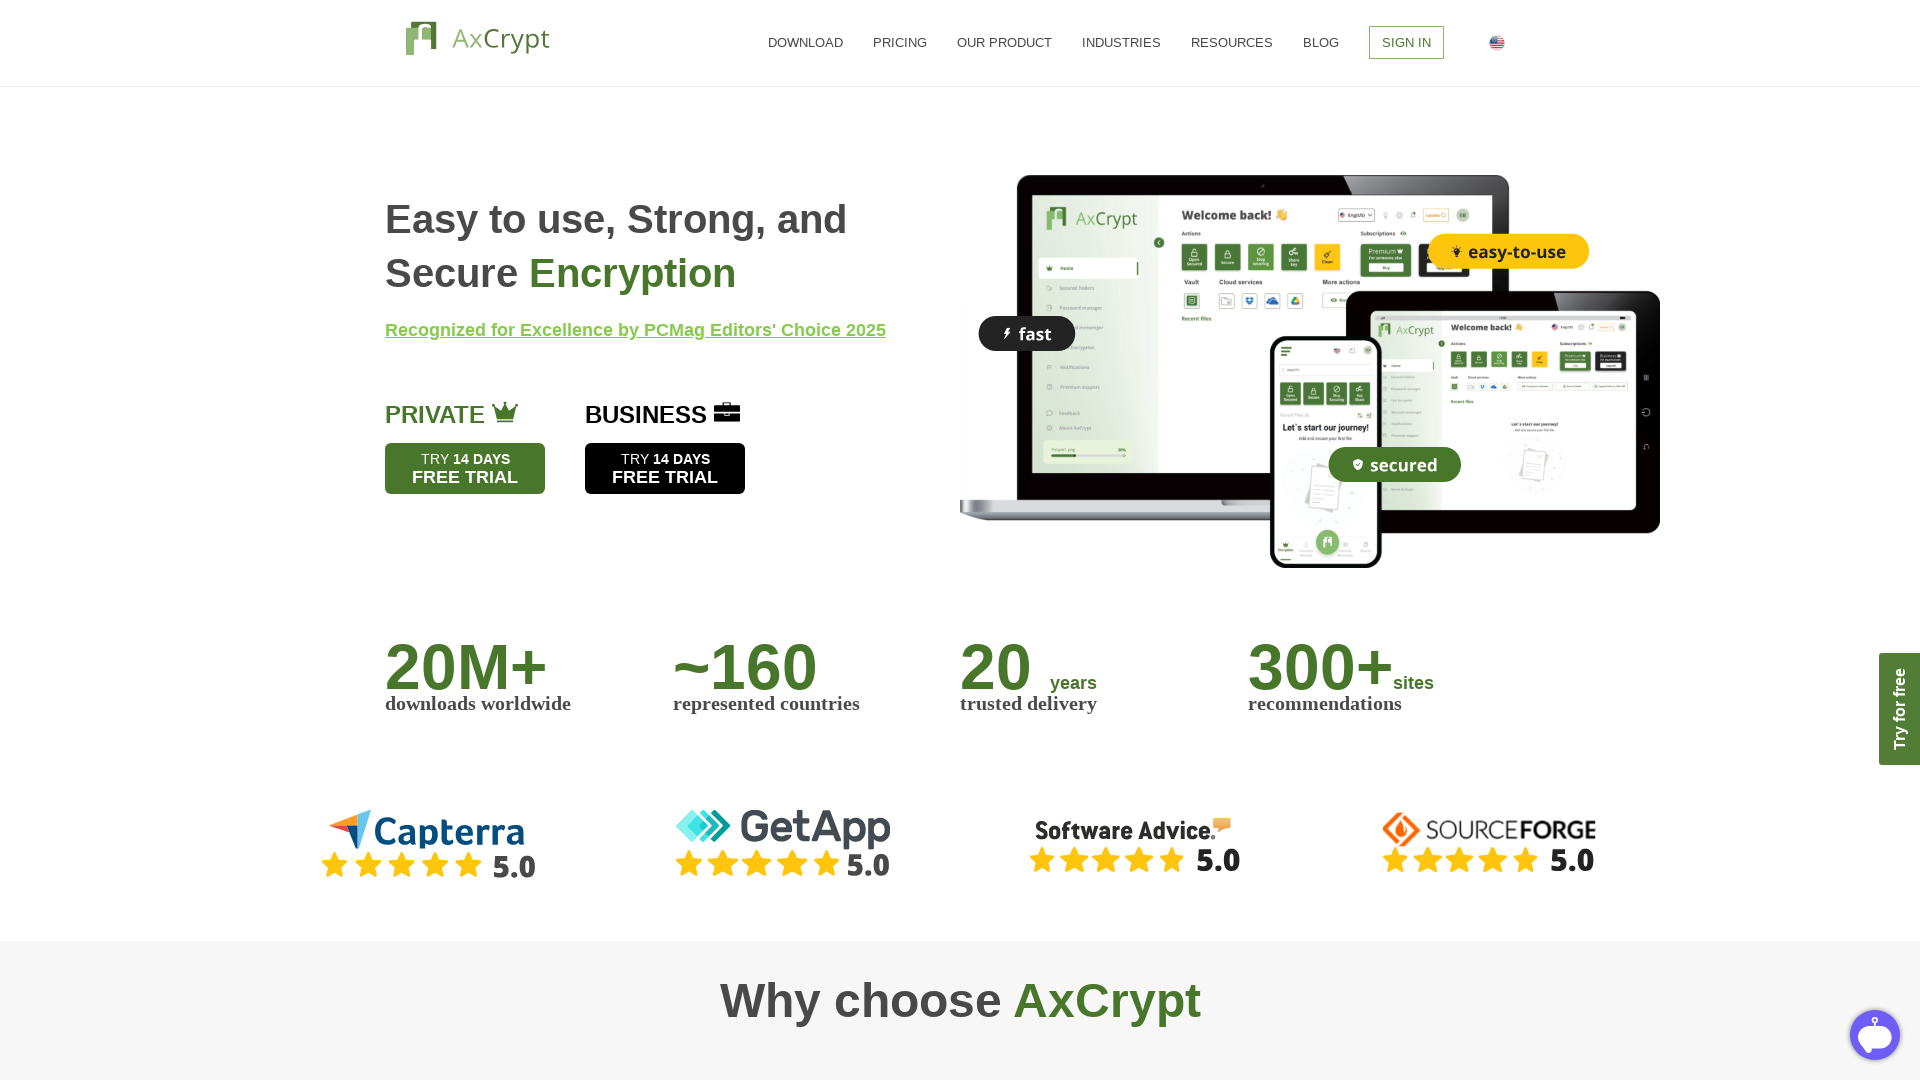

Page fully loaded and DOM content ready
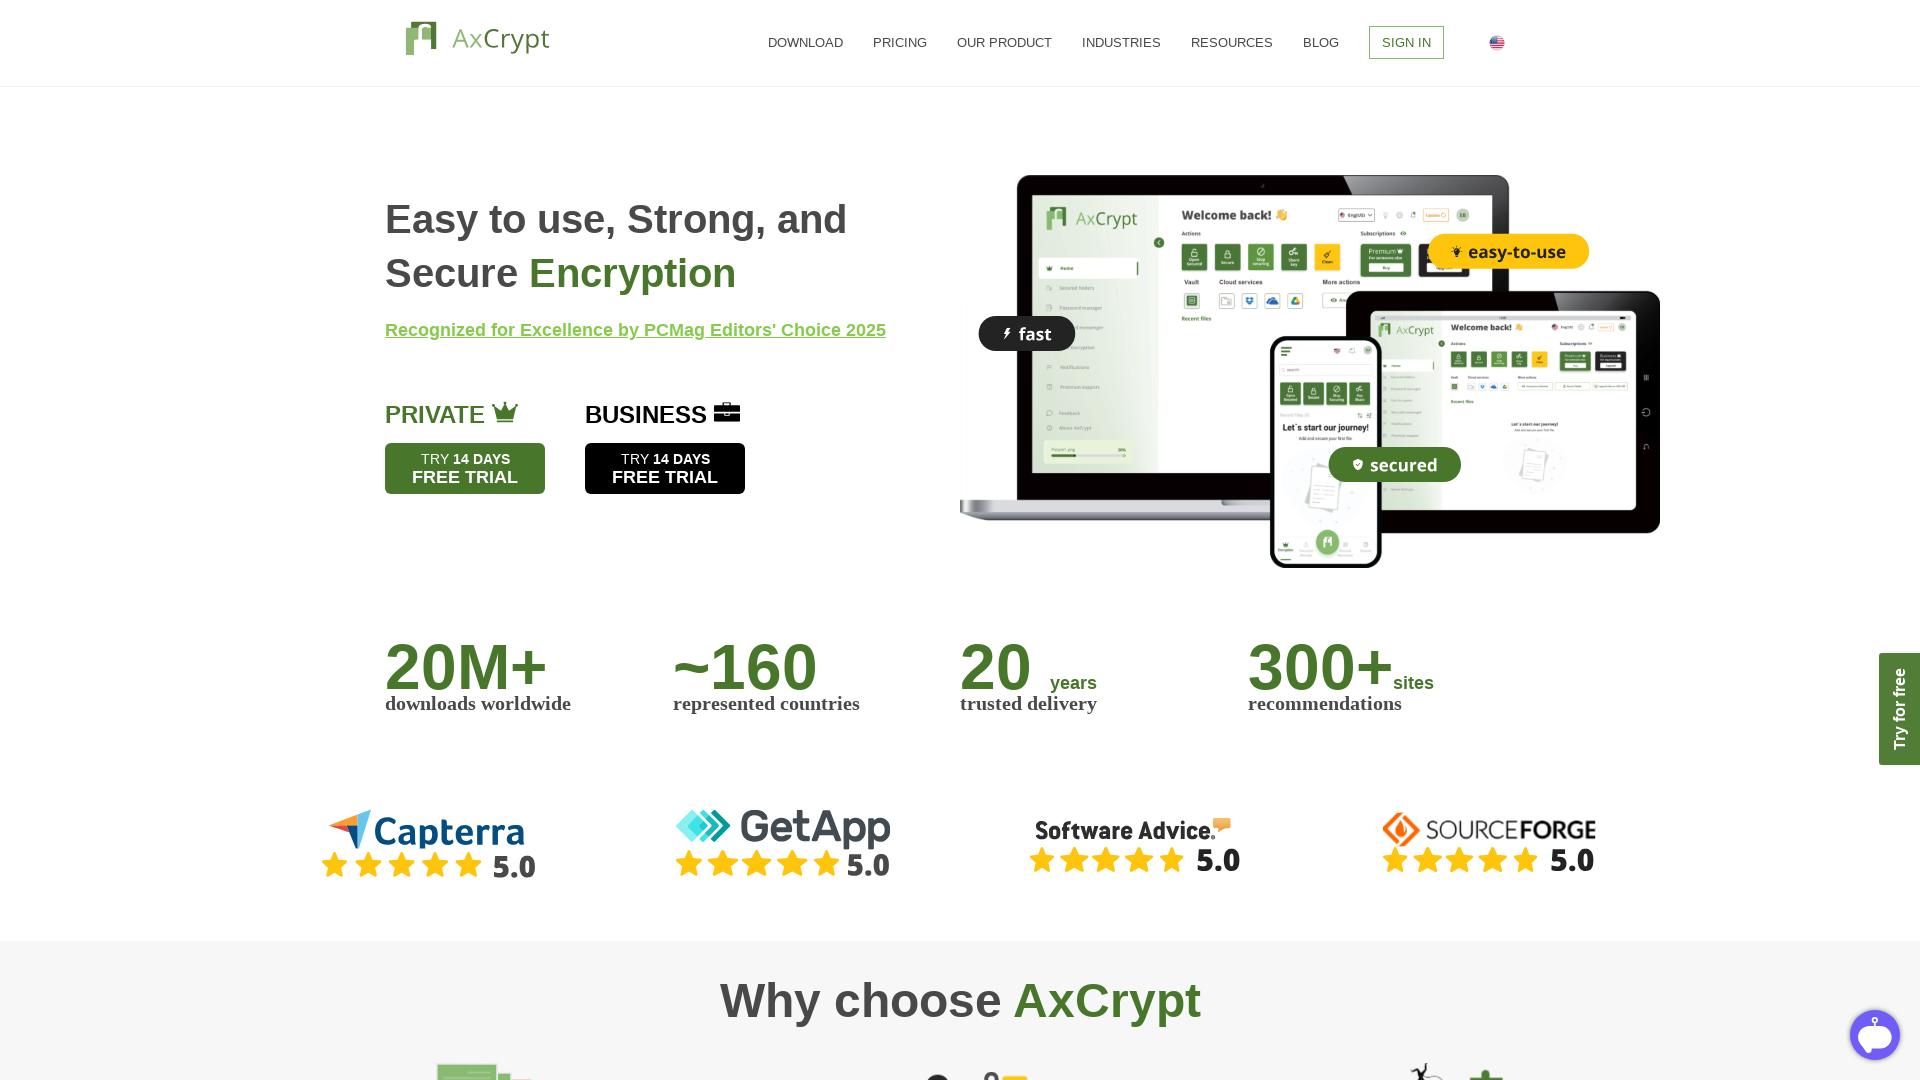

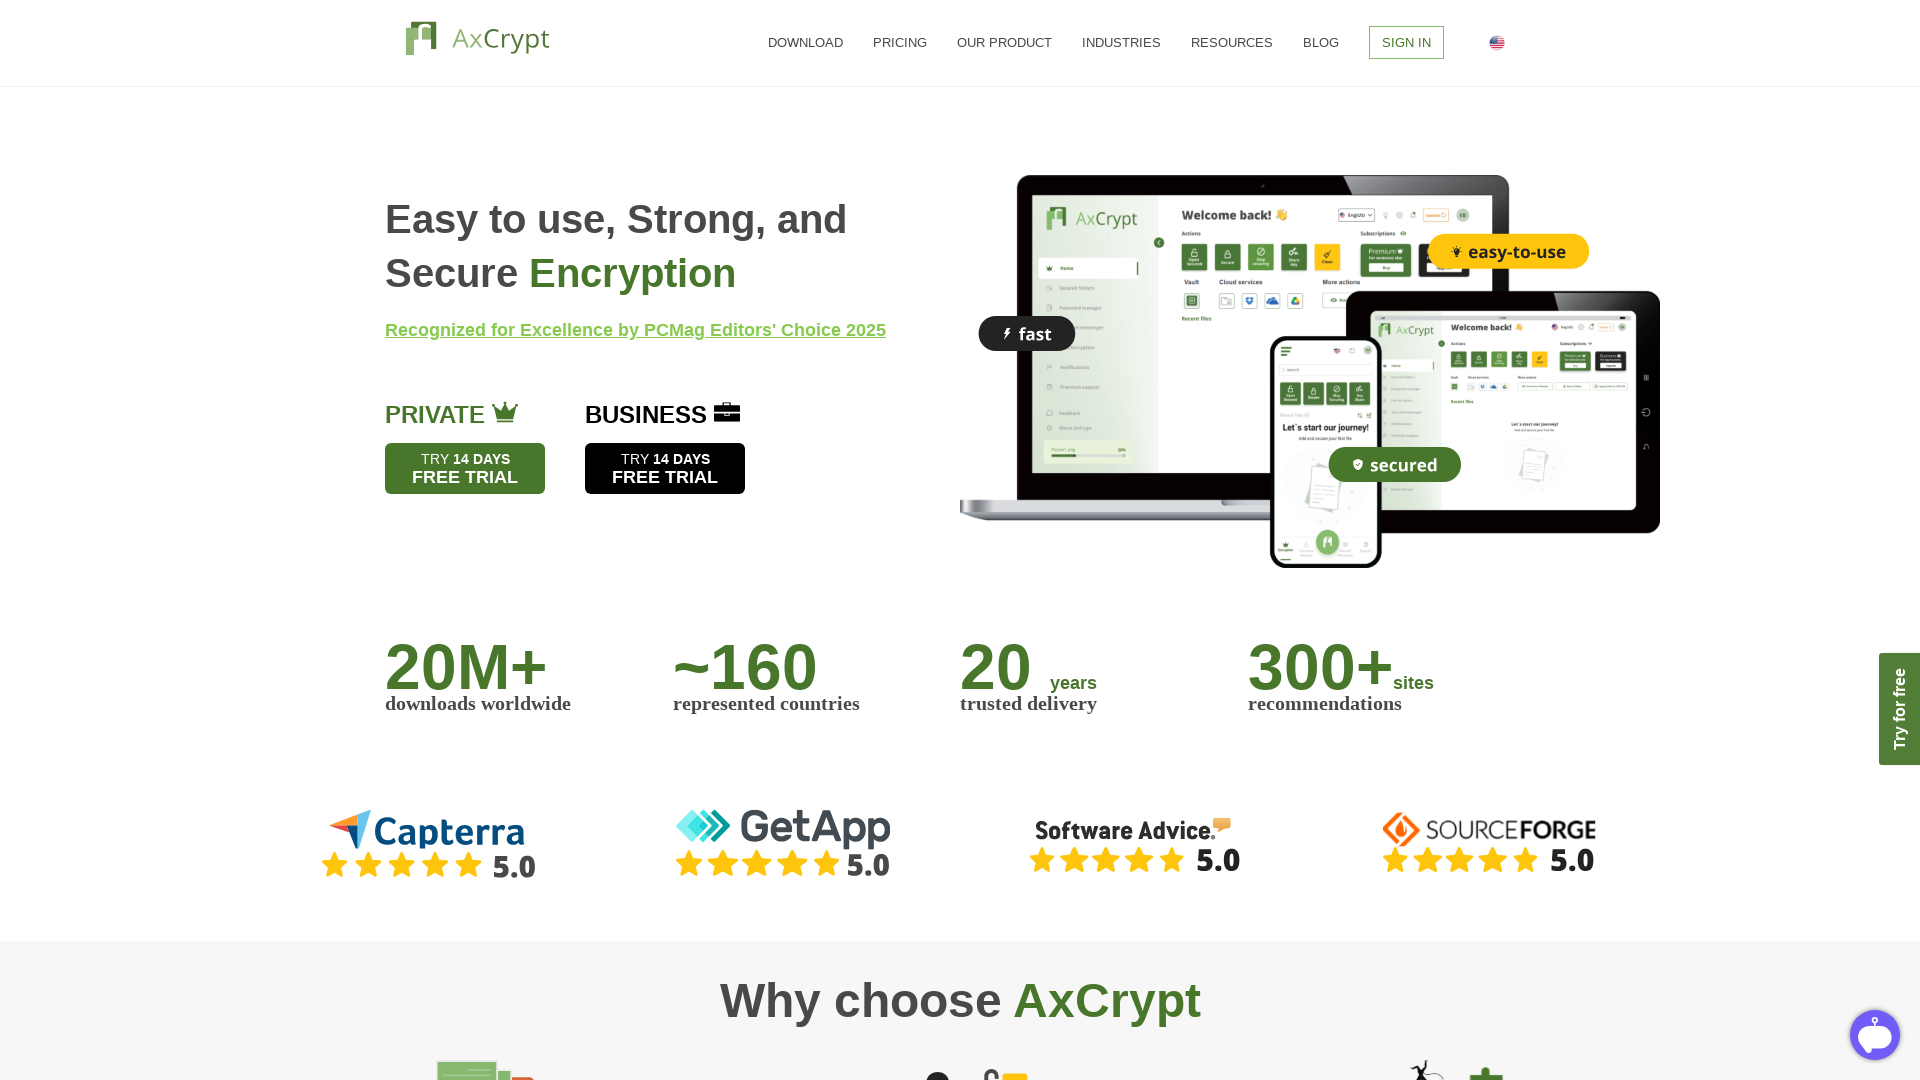